Tests autocomplete input field by typing a partial country code and selecting from the autocomplete suggestions using keyboard navigation

Starting URL: https://codenboxautomationlab.com/practice/

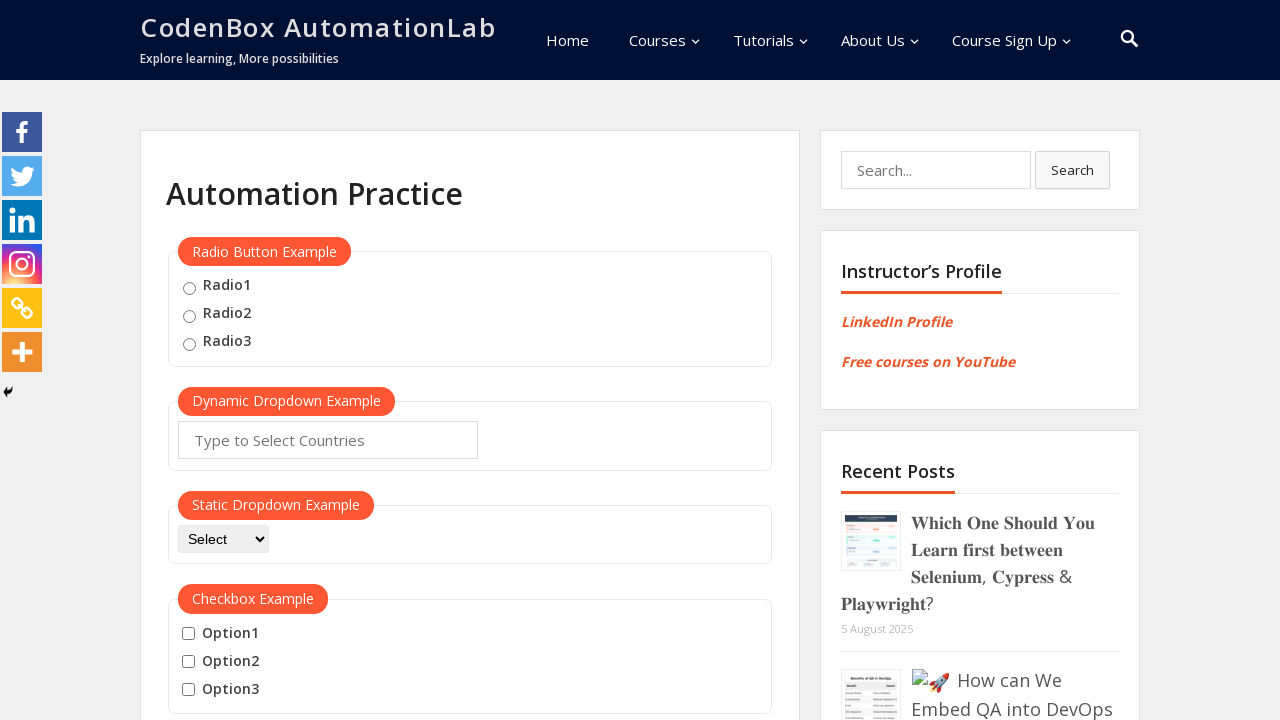

Filled autocomplete input field with 'ja' on #autocomplete
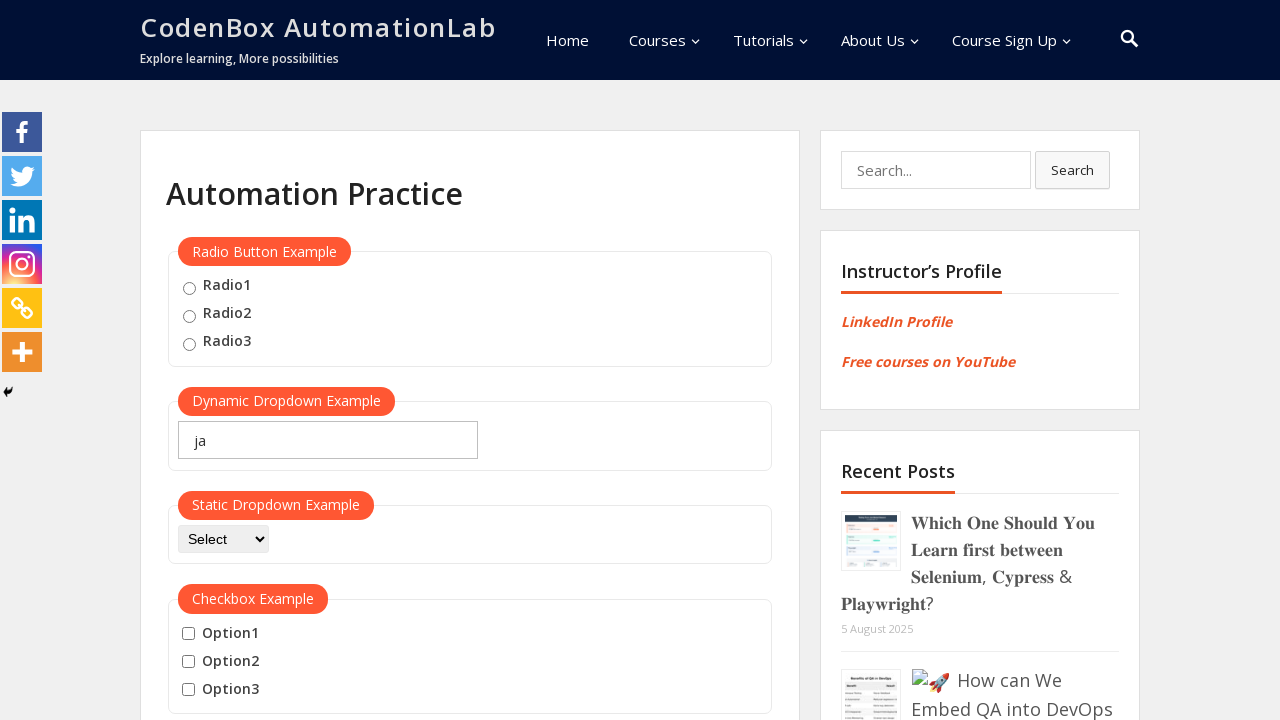

Waited for autocomplete suggestions to appear
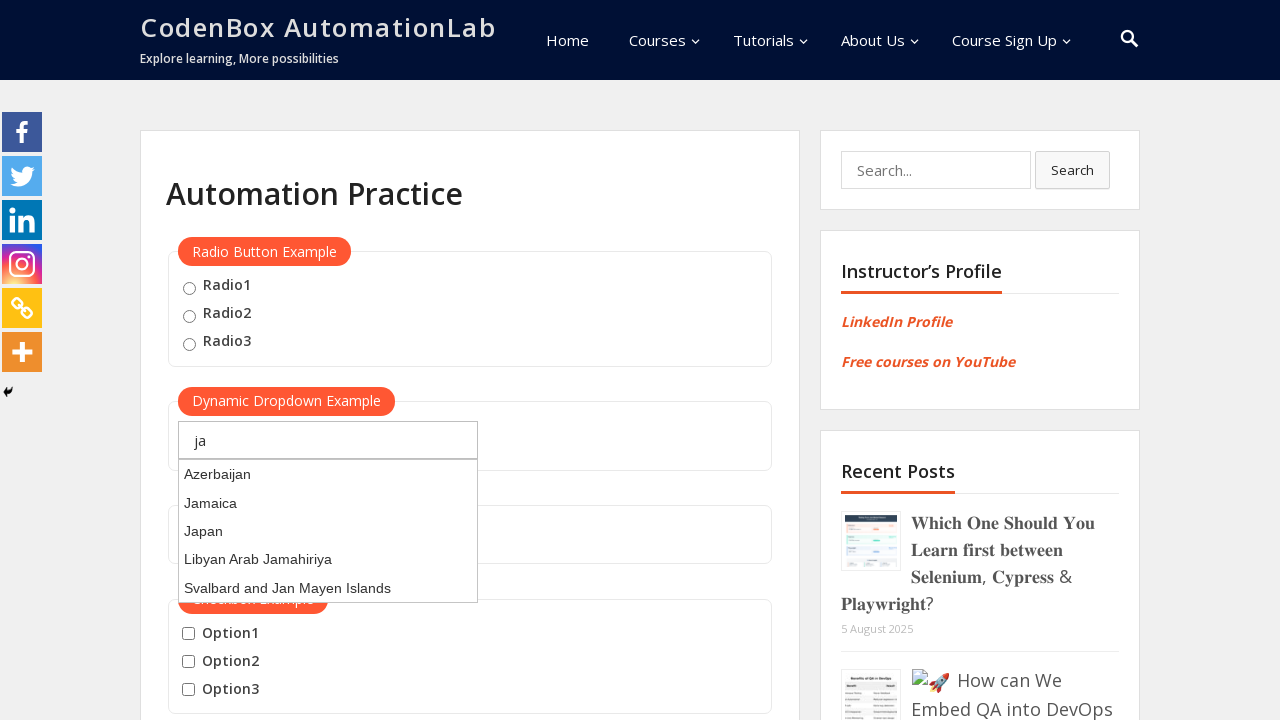

Pressed ArrowDown to navigate to first autocomplete suggestion on #autocomplete
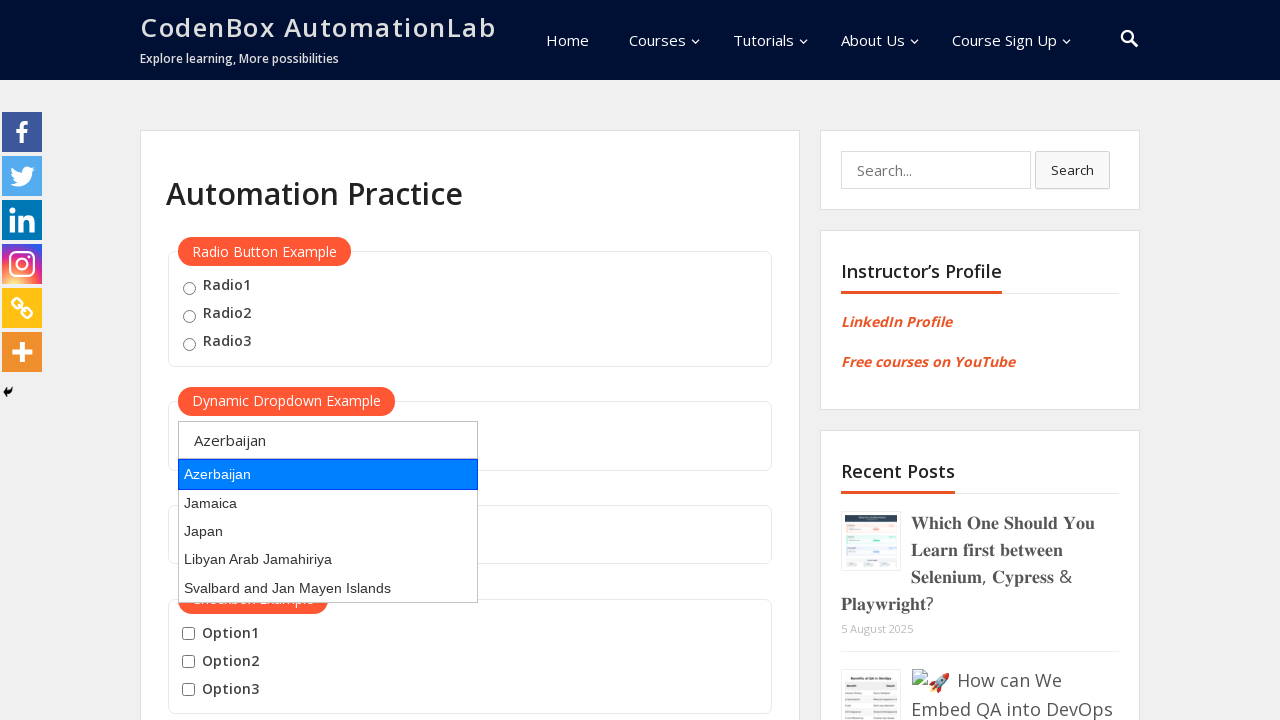

Pressed Enter to select the highlighted autocomplete suggestion on #autocomplete
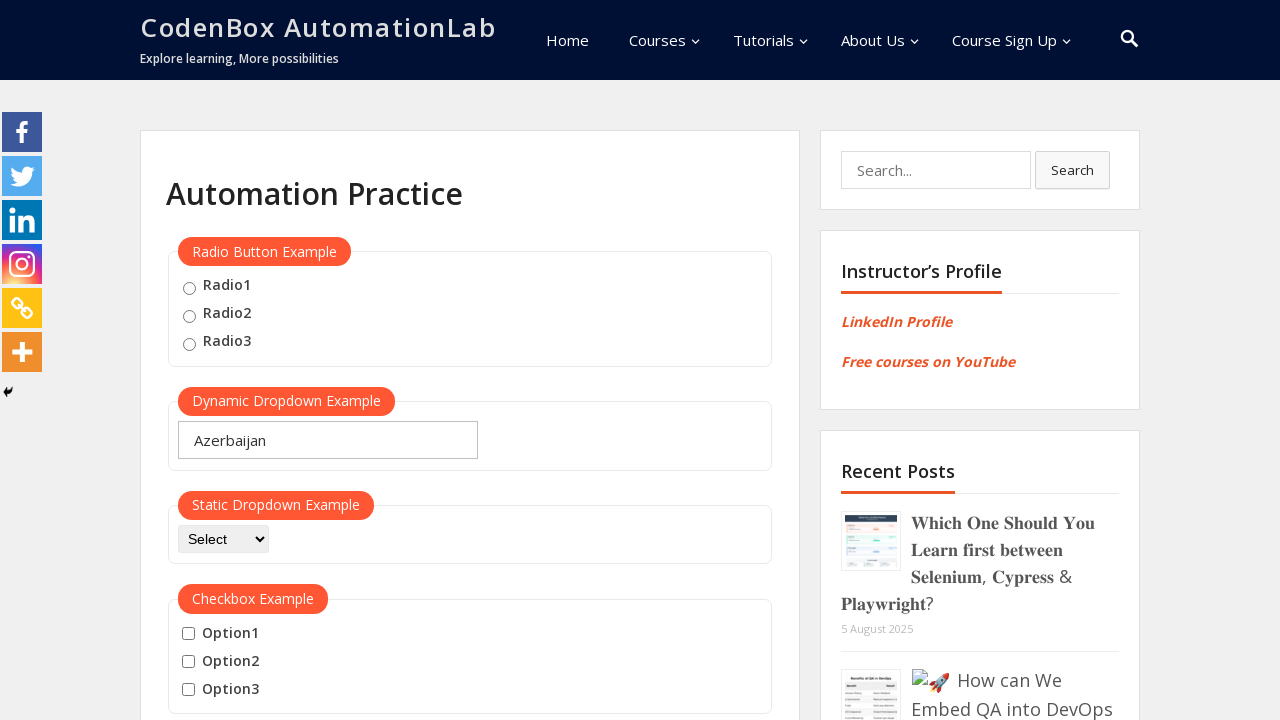

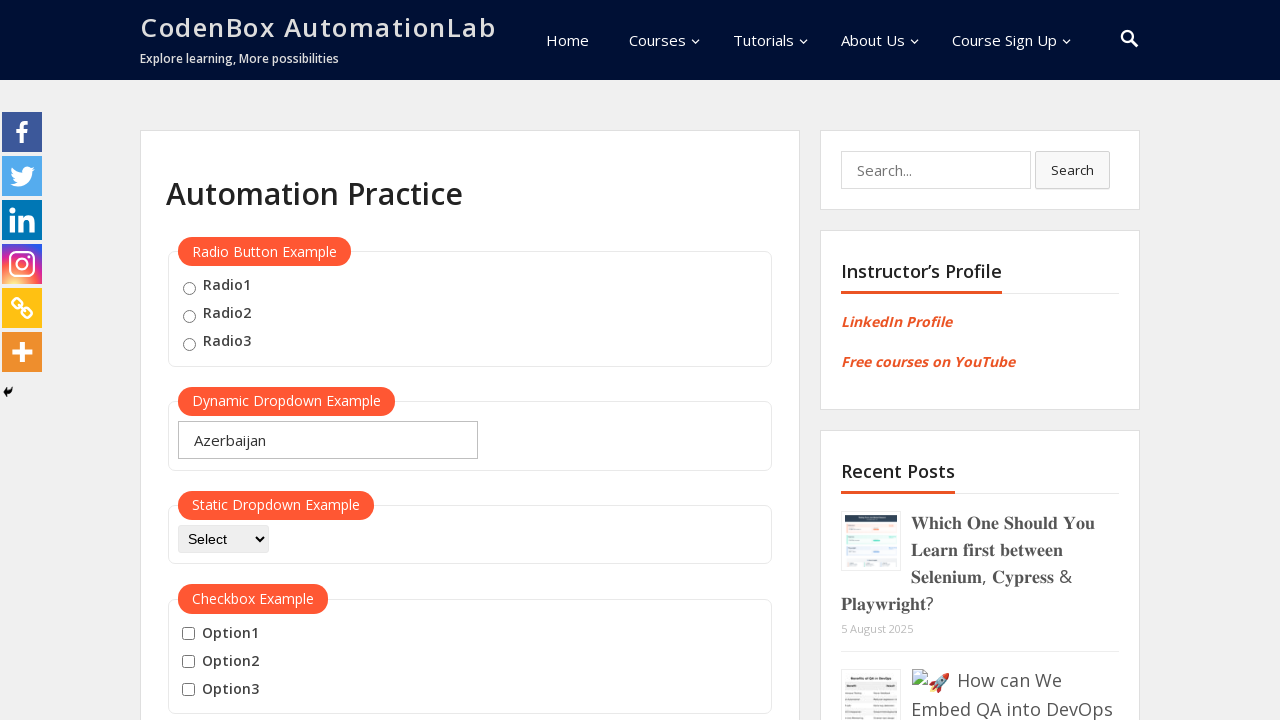